Tests AJIO's search and filtering functionality by searching for bags, applying gender and category filters, and verifying the results display

Starting URL: https://www.ajio.com/

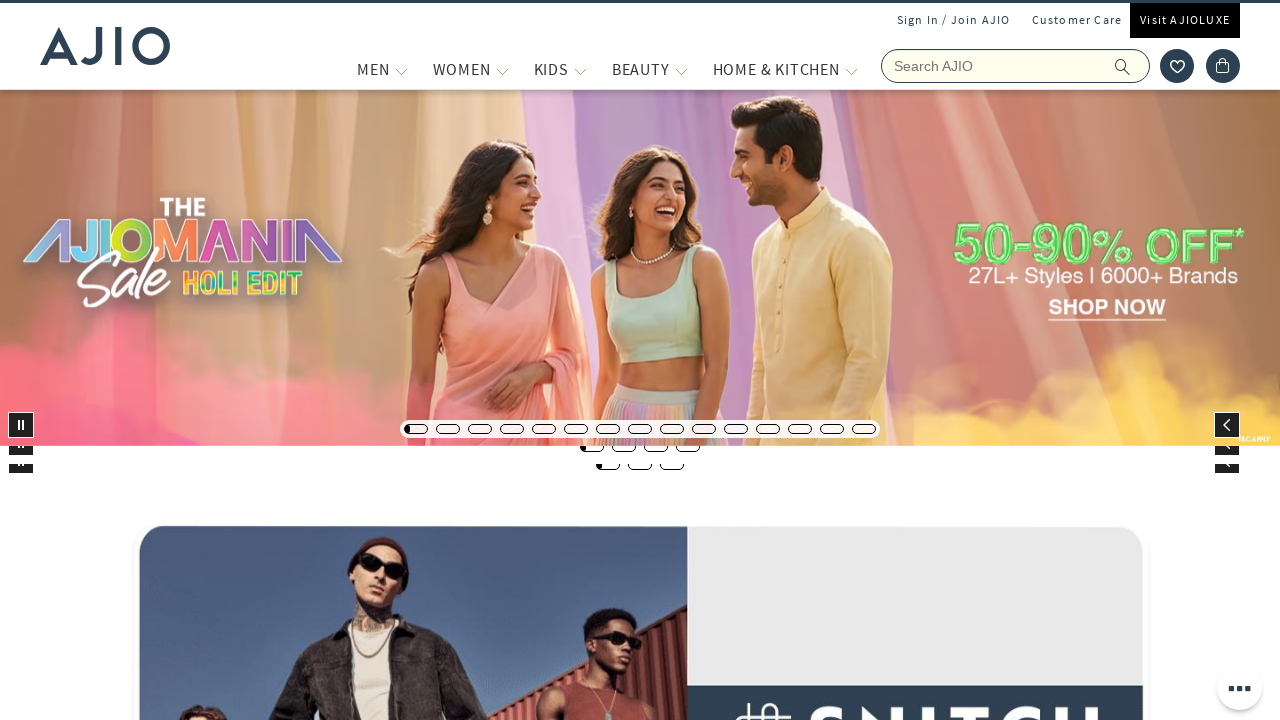

Filled search field with 'bags' on input[name='searchVal']
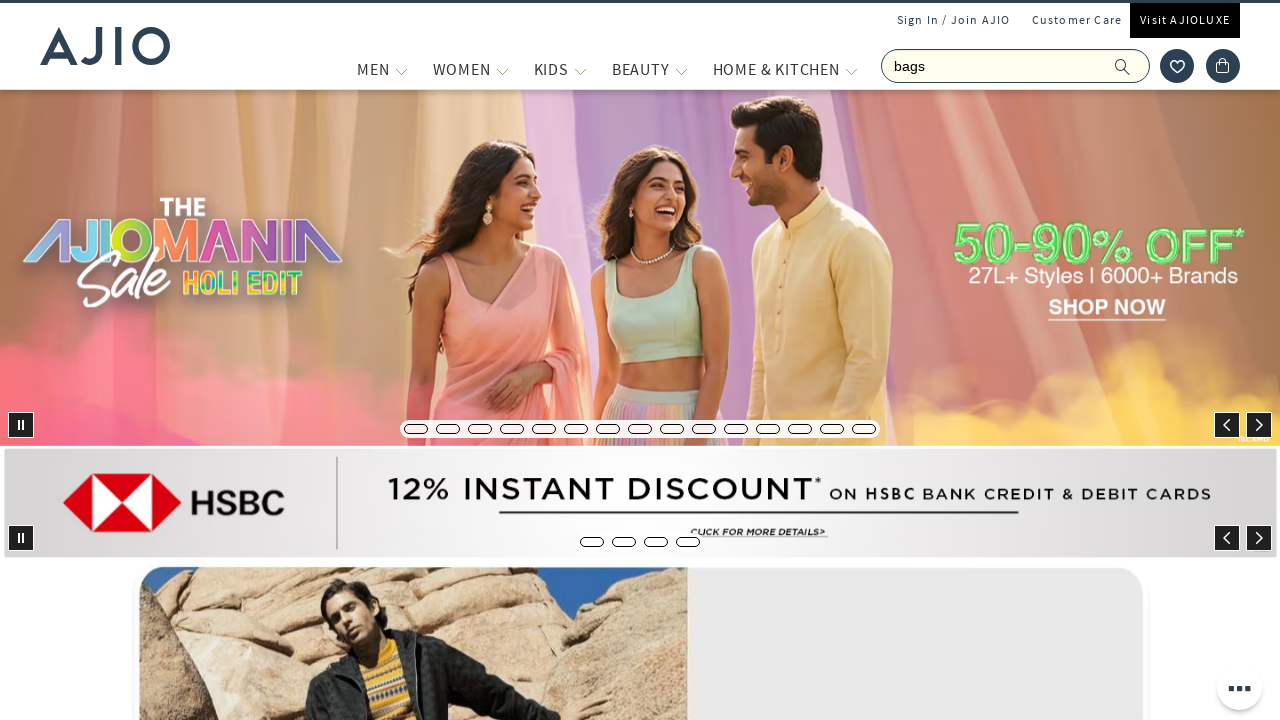

Clicked submit button to search for bags at (1133, 66) on button[type='submit']
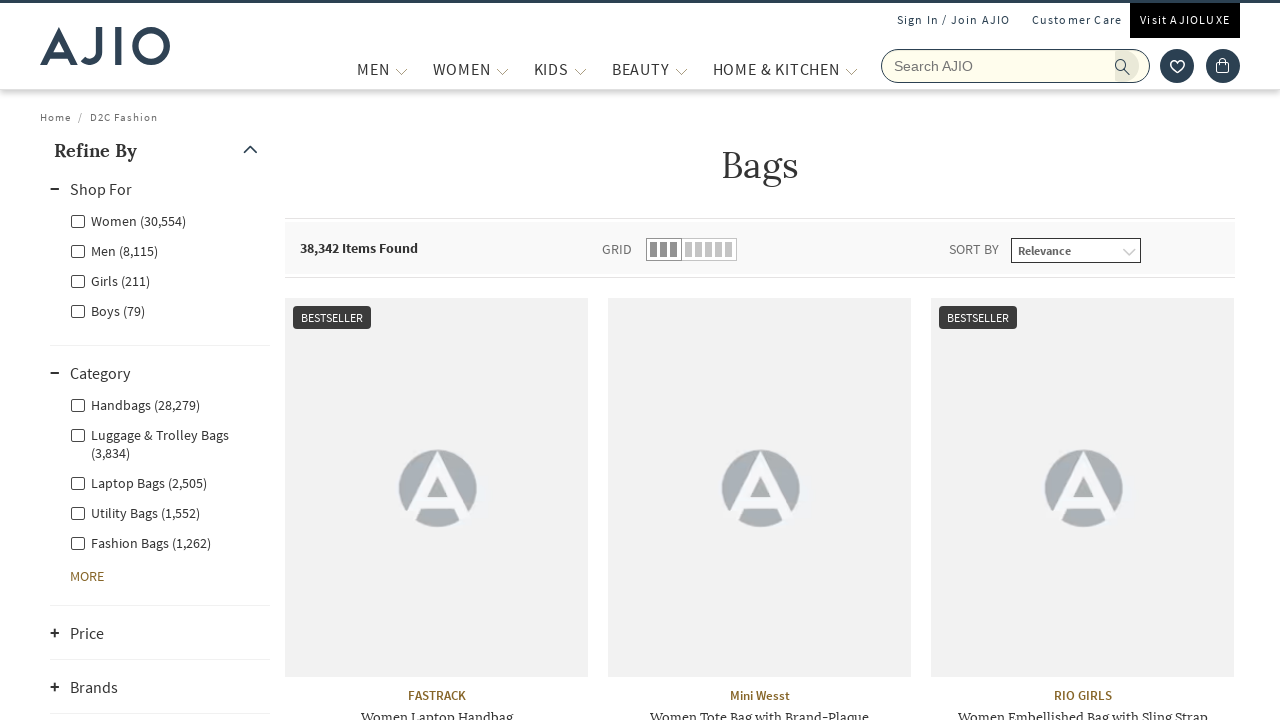

Applied Men gender filter at (114, 250) on xpath=//label[@class='facet-linkname facet-linkname-genderfilter facet-linkname-
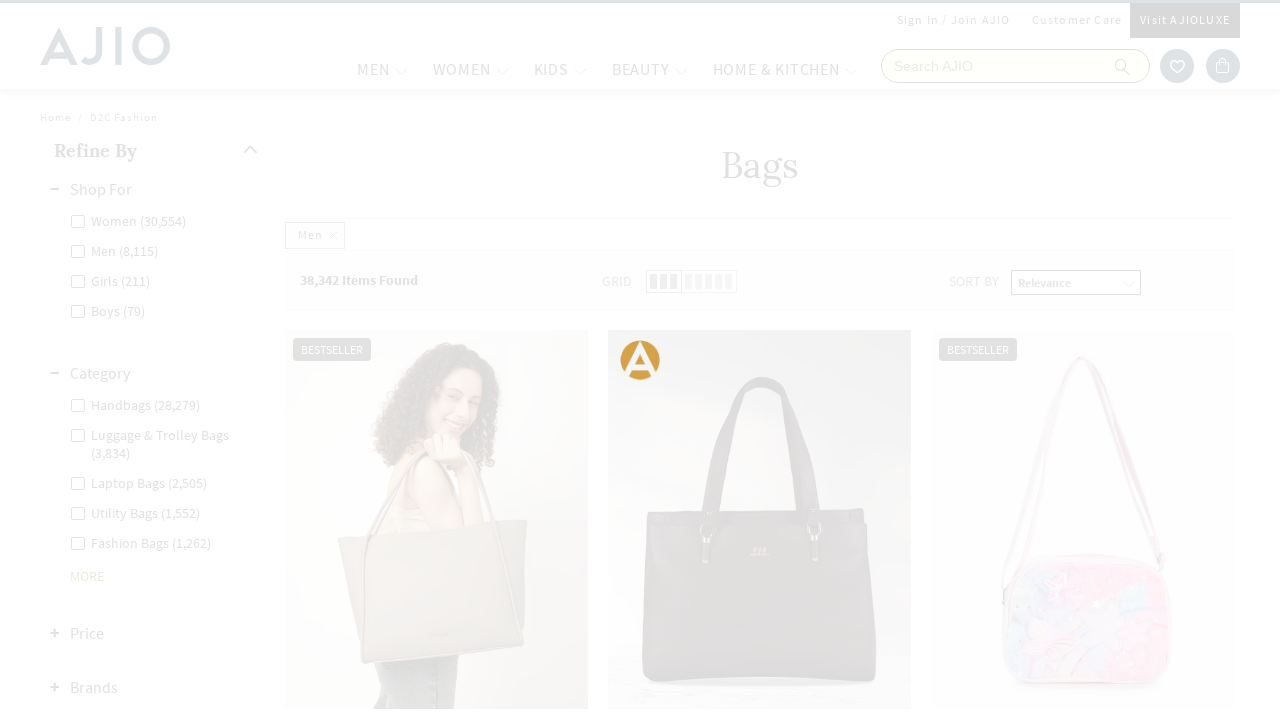

Waited 3 seconds for Men filter to apply
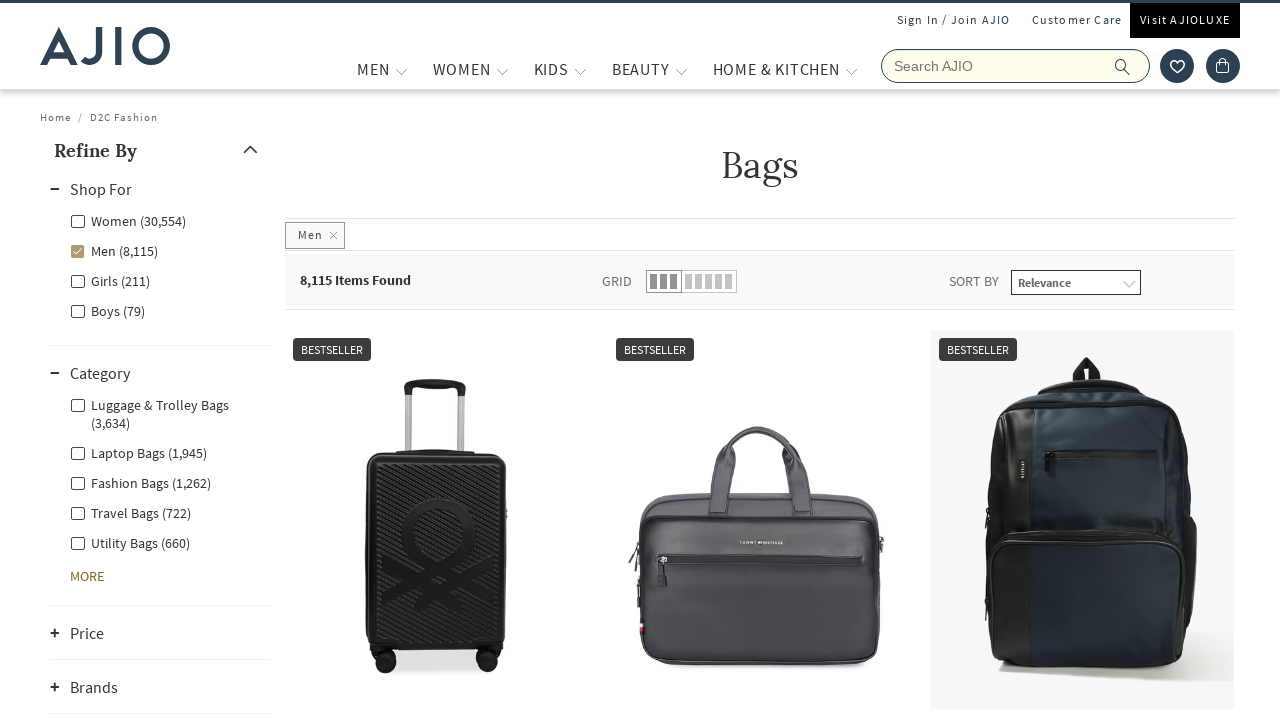

Applied Fashion Bags category filter at (140, 482) on xpath=//label[@class='facet-linkname facet-linkname-l1l3nestedcategory facet-lin
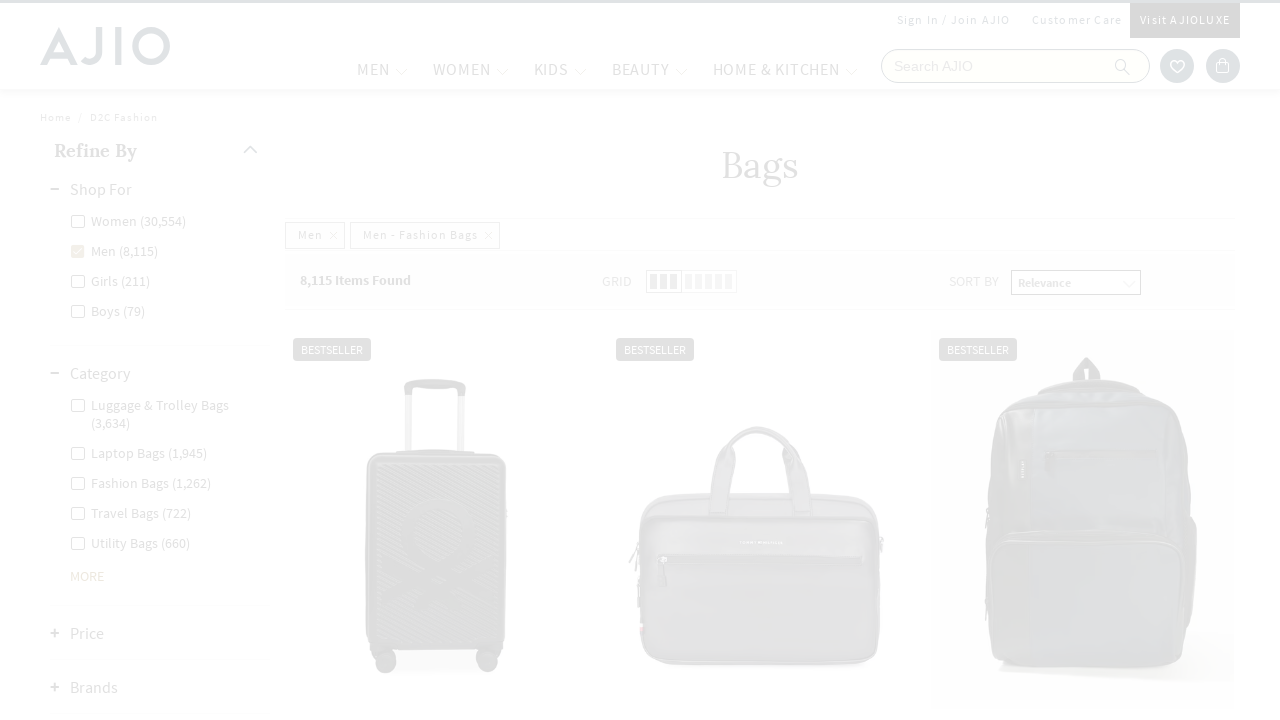

Waited 3 seconds for filtered results to load
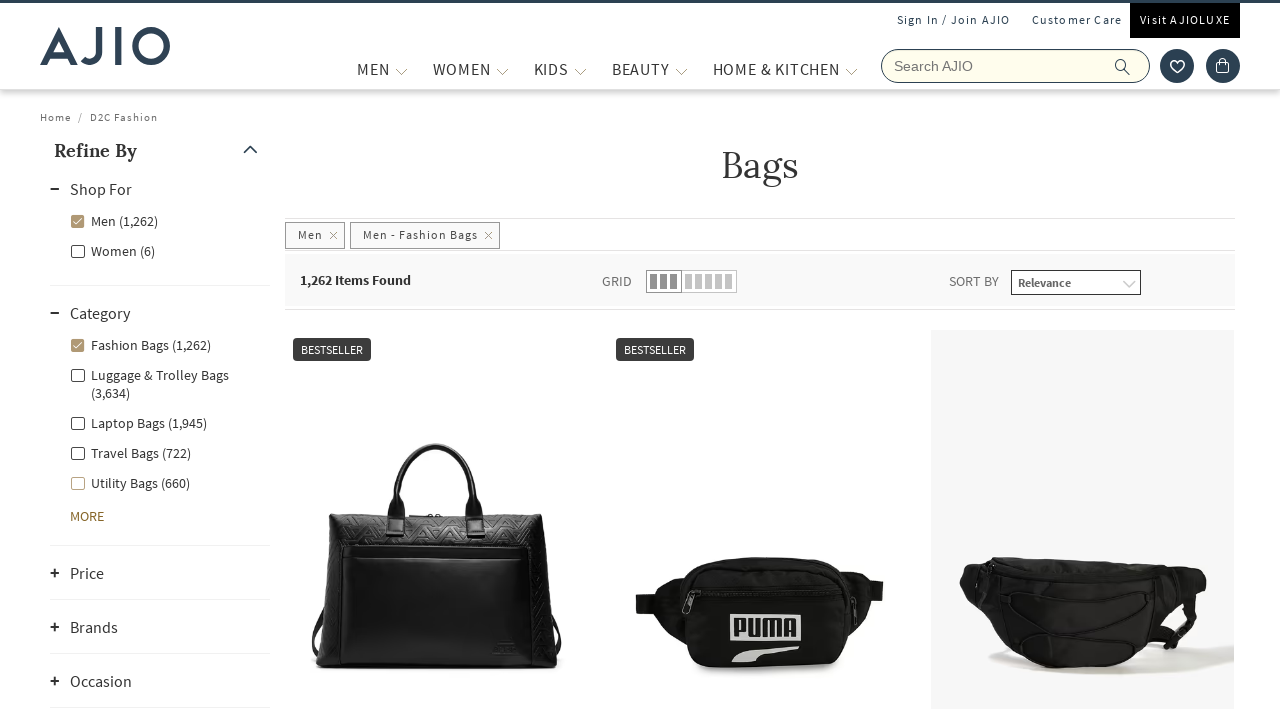

Verified results count is displayed
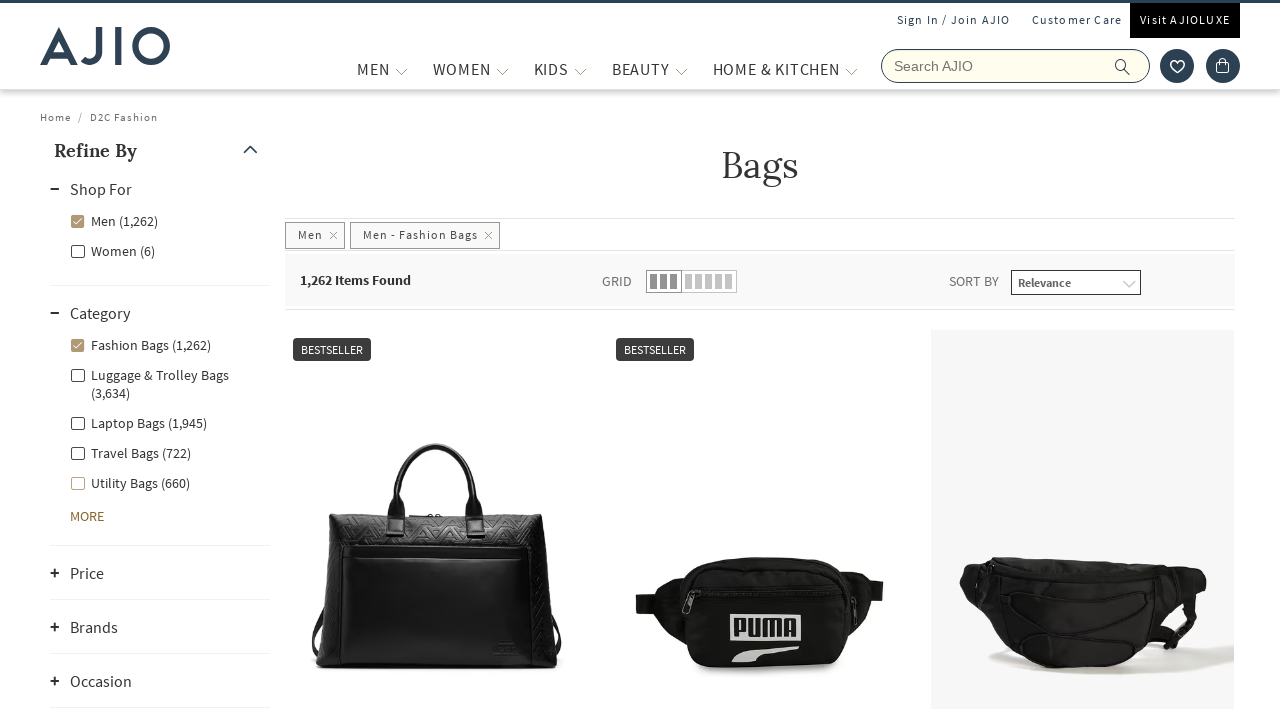

Verified brand names are displayed
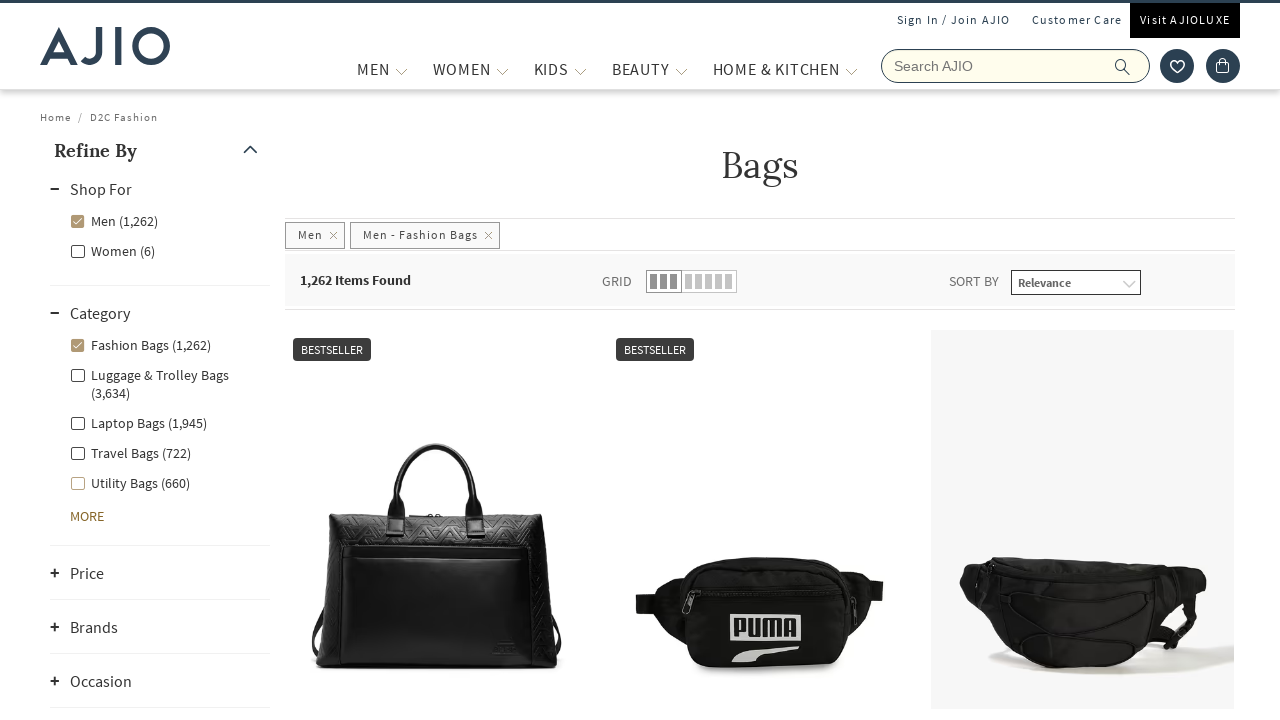

Verified product names are displayed
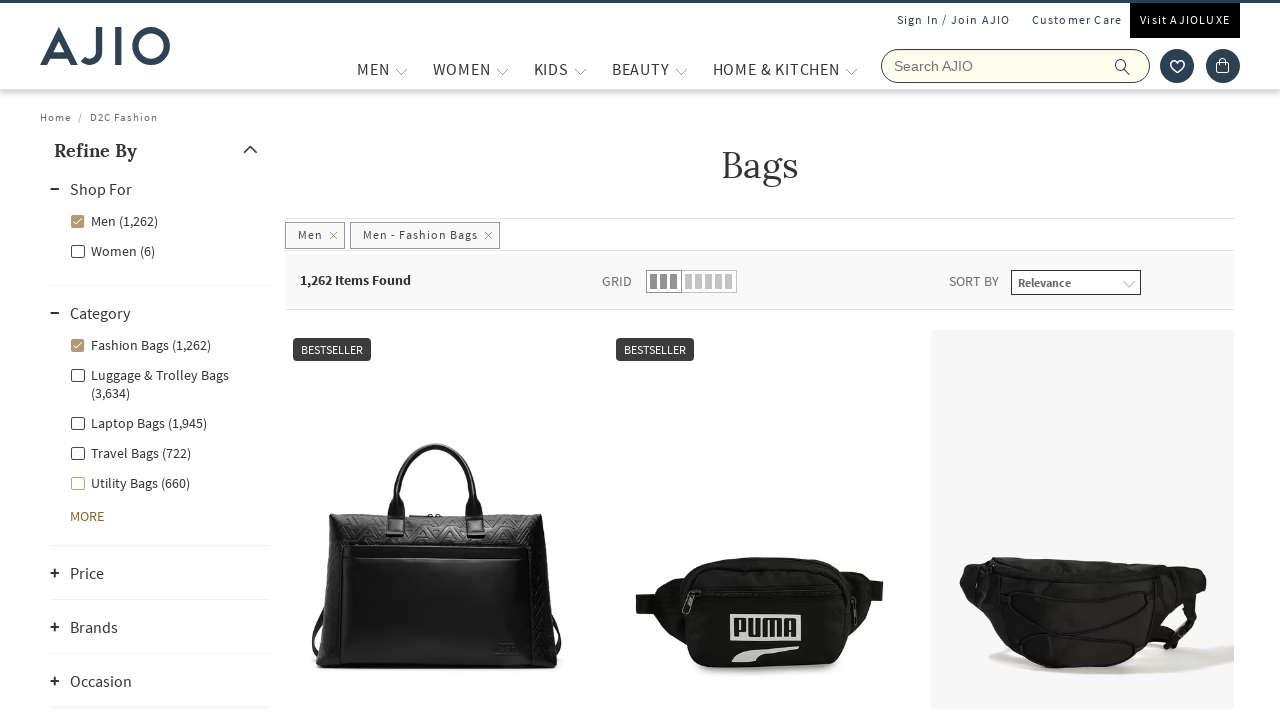

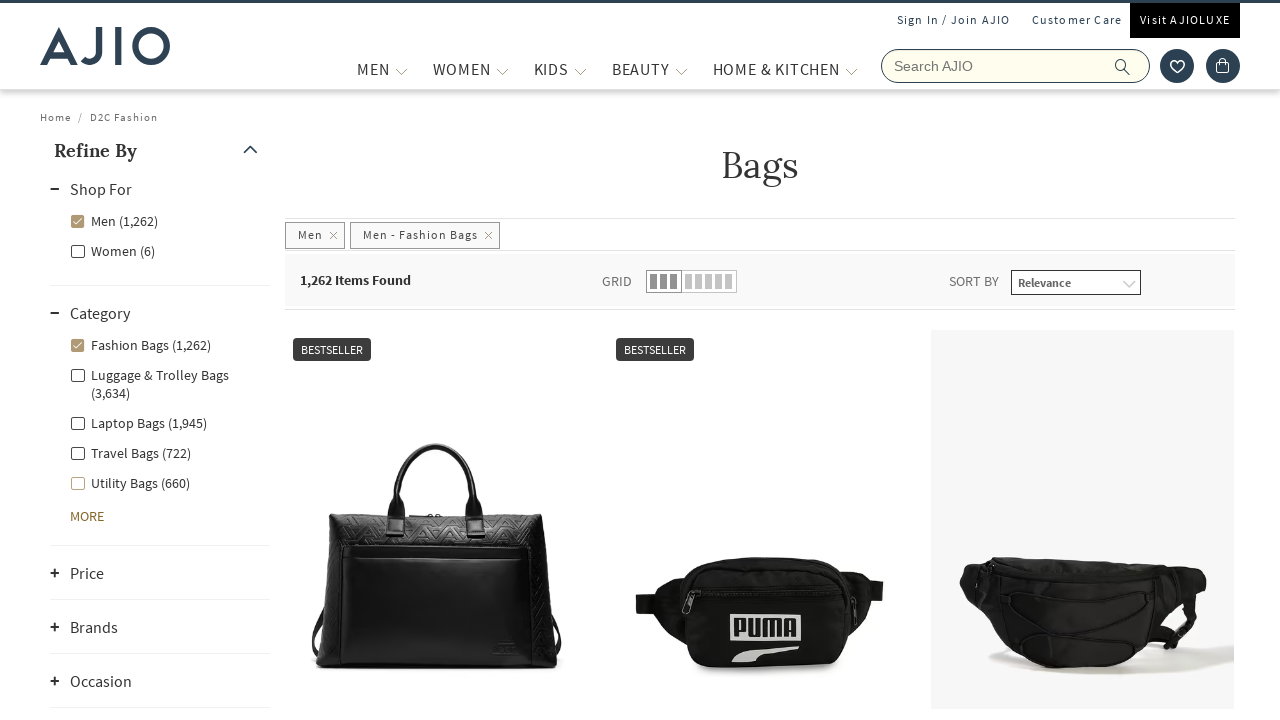